Tests clicking an image element using the getByAltText locator

Starting URL: https://www.expedia.com/helpcenter/

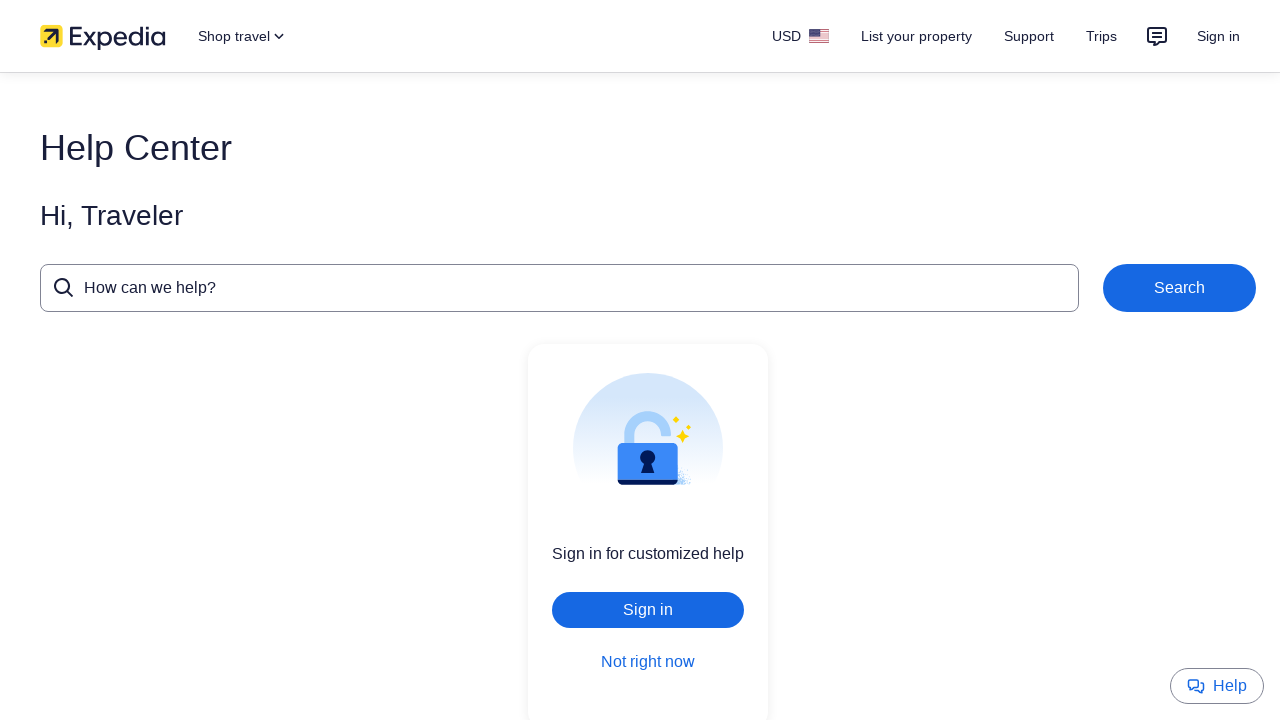

Clicked Expedia logo using getByAltText locator at (103, 36) on internal:attr=[alt="Expedia logo"i] >> nth=0
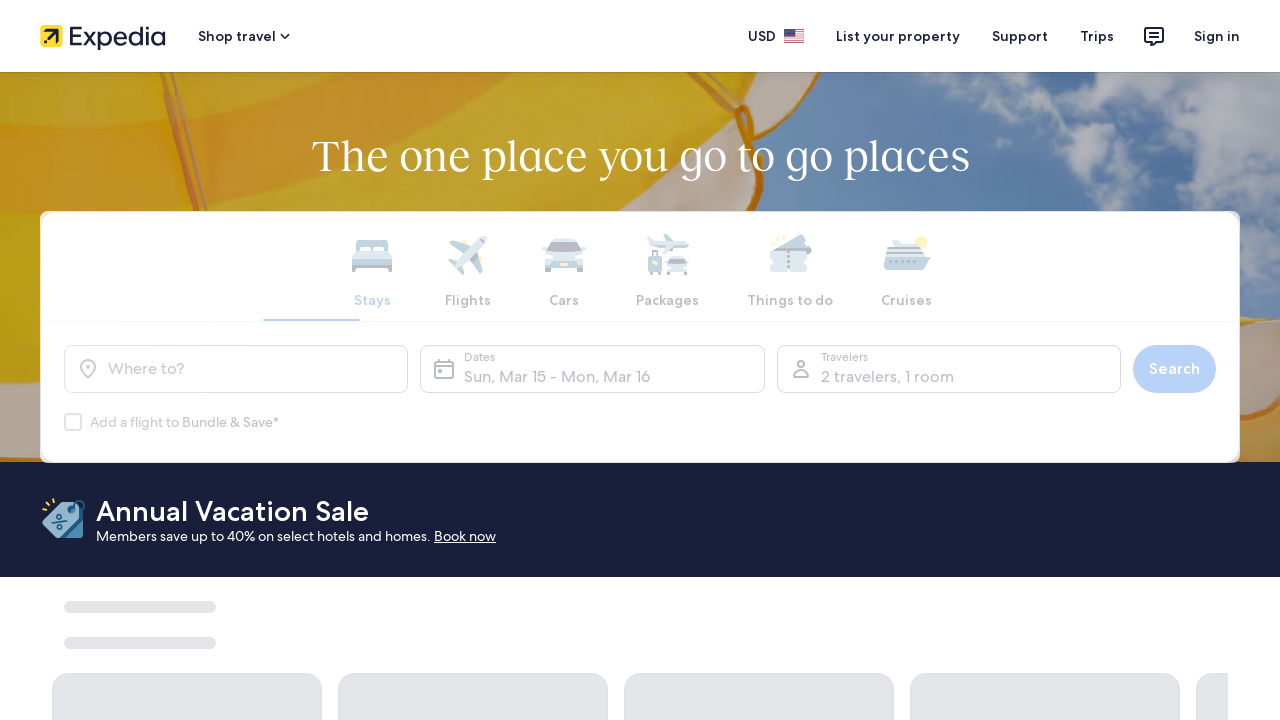

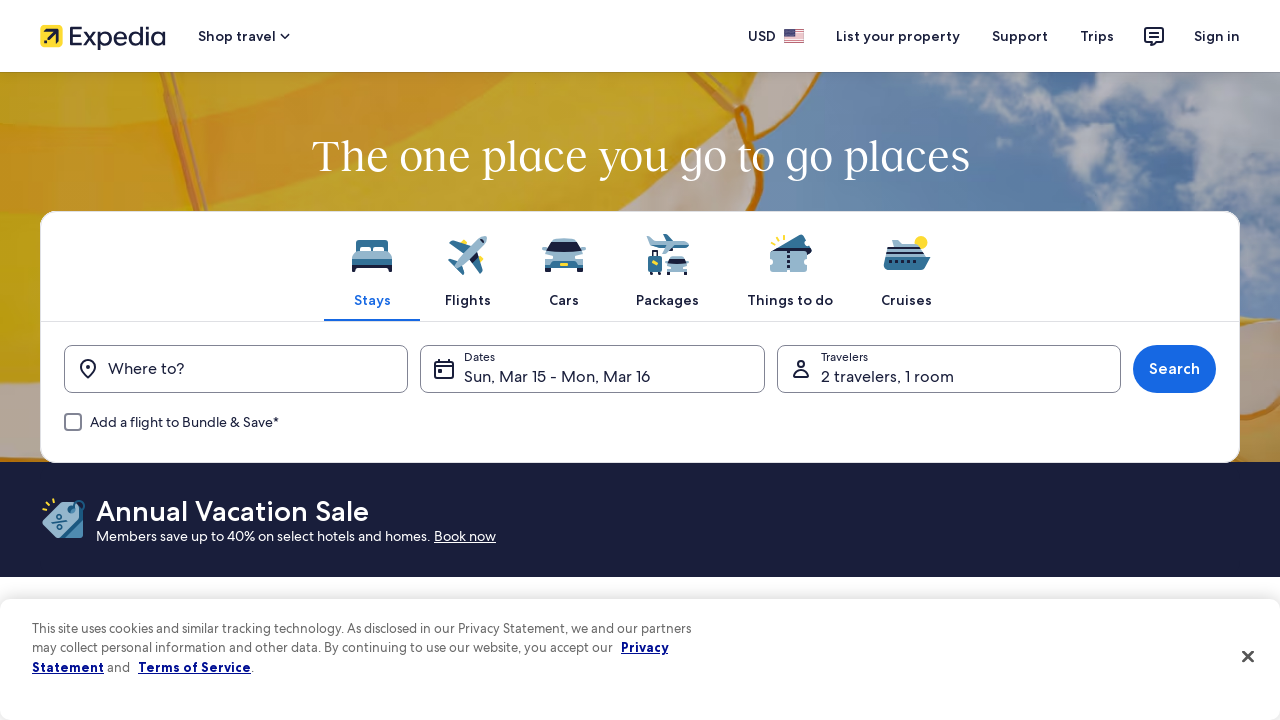